Tests sorting a data table by the dues column in ascending order using positional CSS selectors, verifying values are sorted correctly

Starting URL: http://the-internet.herokuapp.com/tables

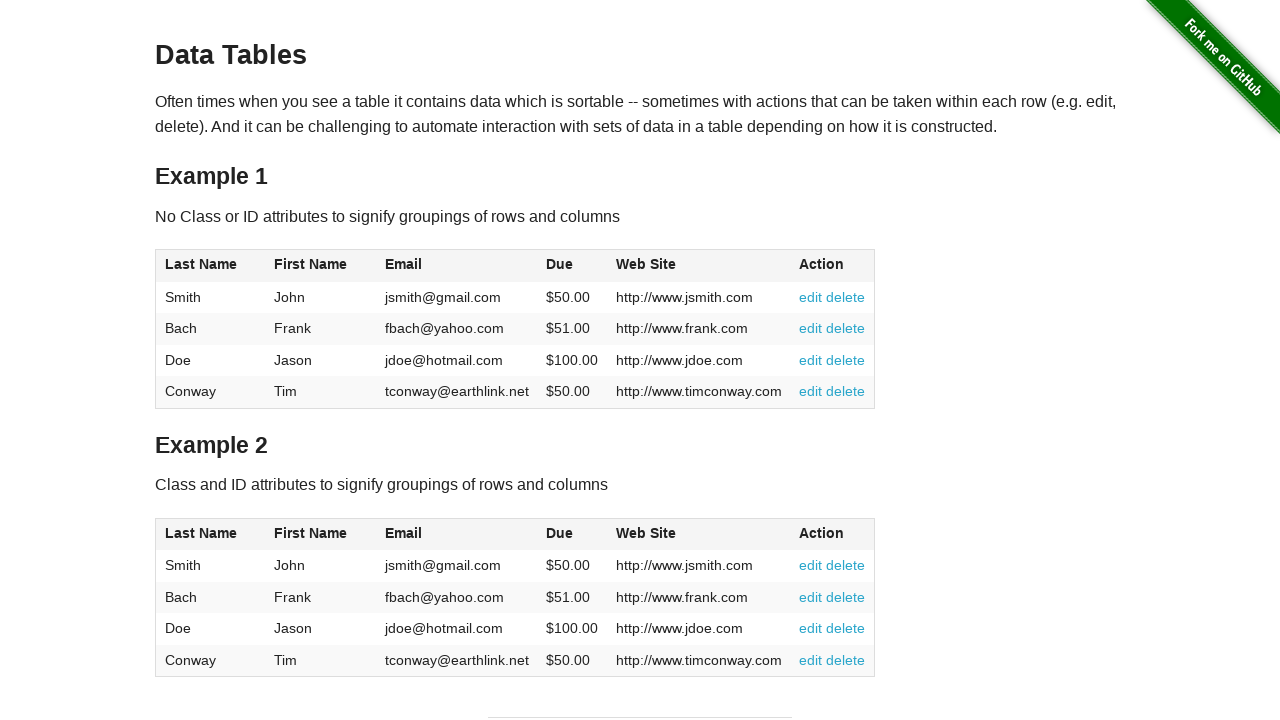

Clicked dues column header to sort in ascending order at (572, 266) on #table1 thead tr th:nth-of-type(4)
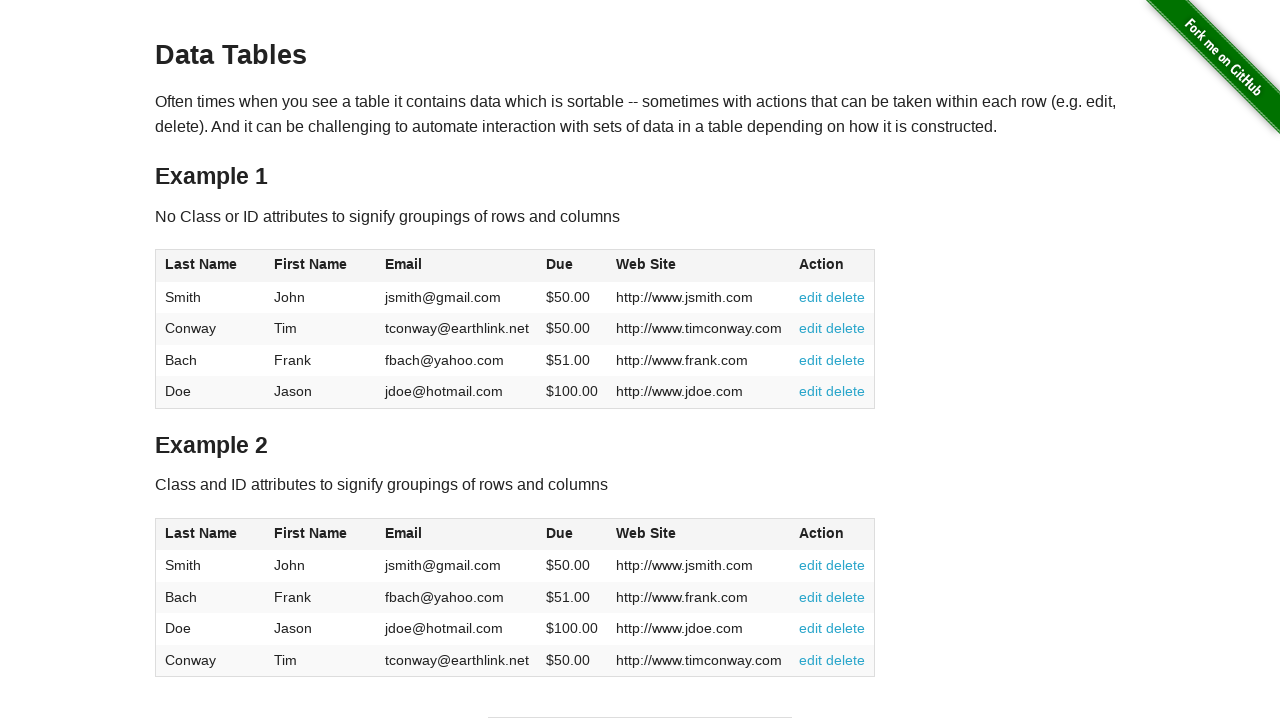

Table body dues column is visible after sorting
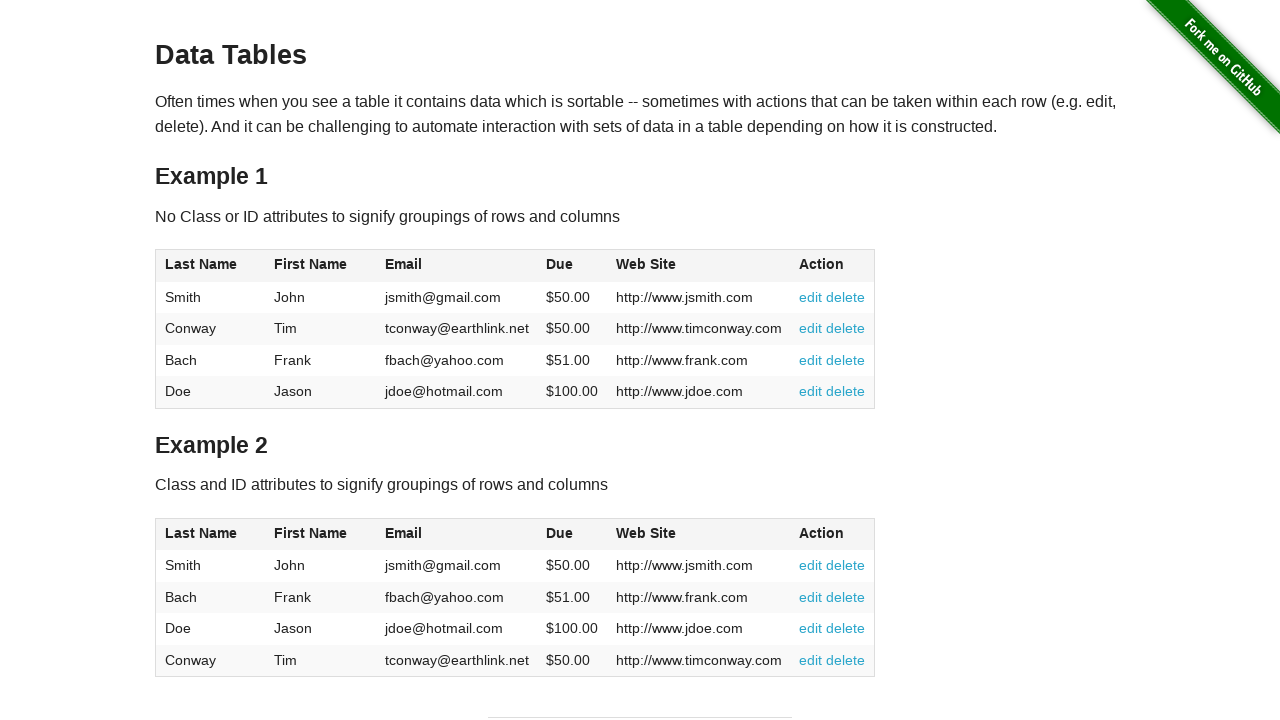

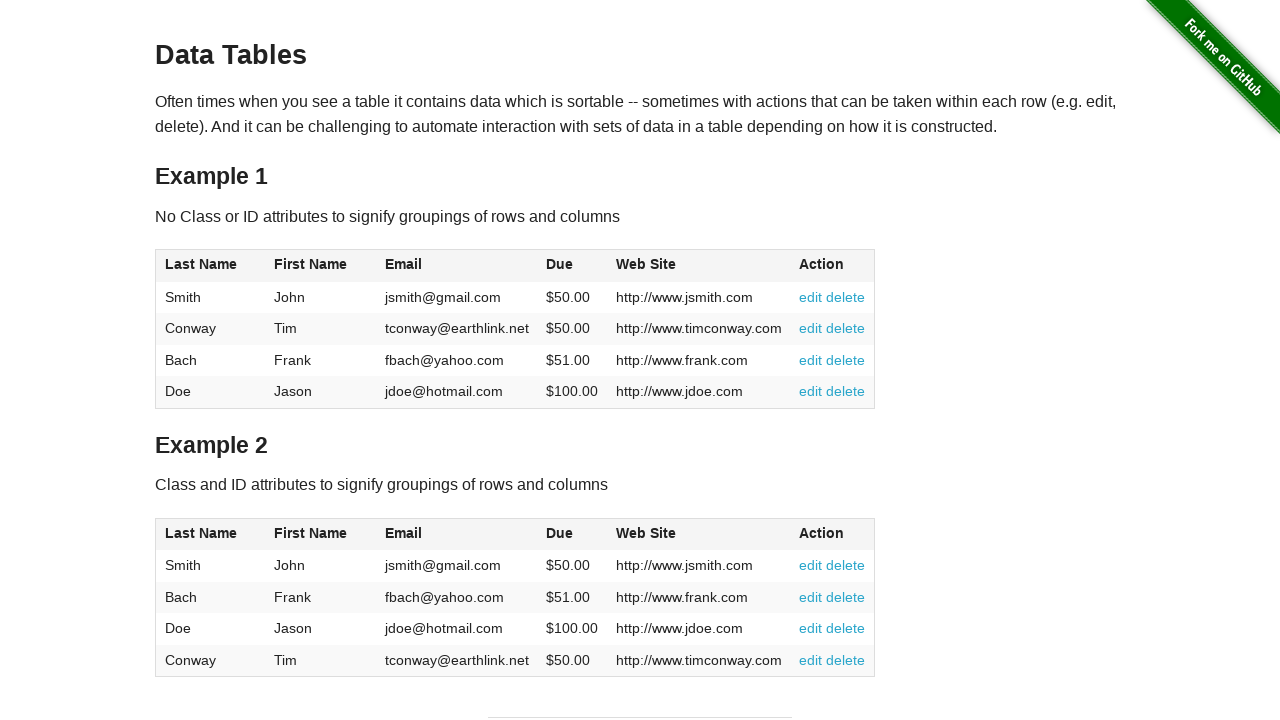